Tests a challenging DOM page by verifying table headers and cell content, clicking buttons that change IDs, and checking that answer values change on refresh

Starting URL: https://the-internet.herokuapp.com/challenging_dom

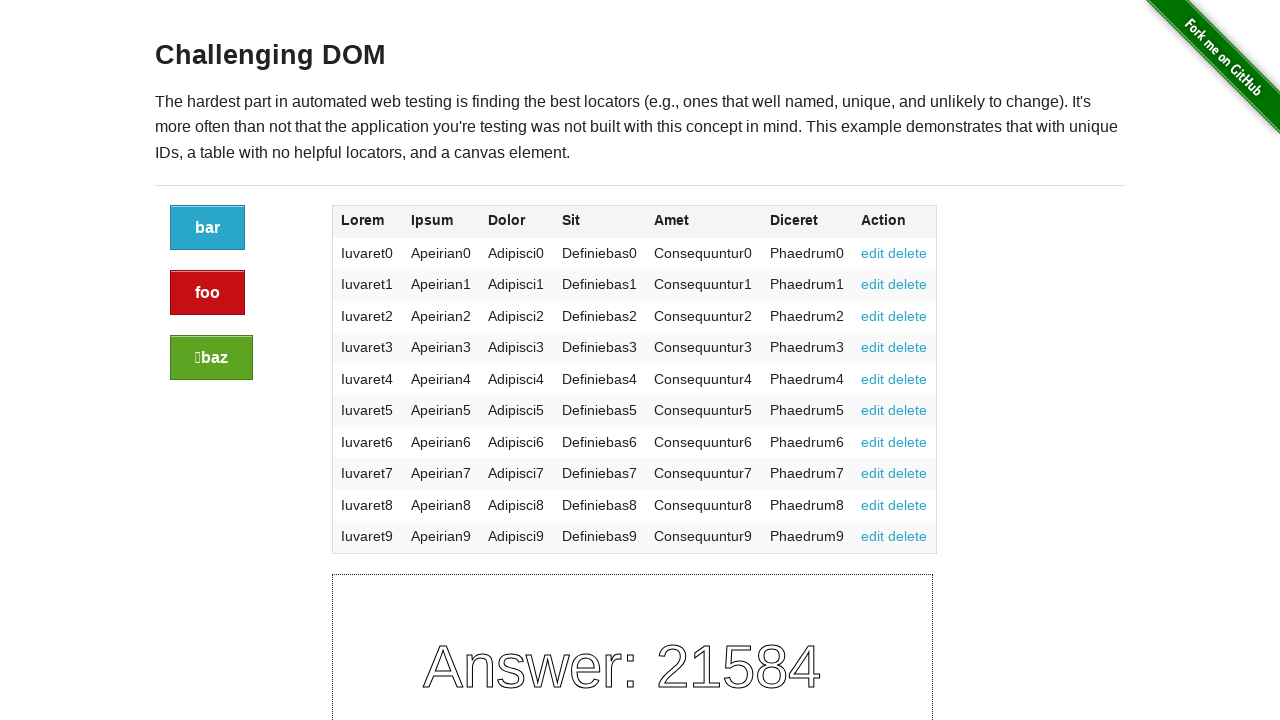

Verified first table header is 'Lorem'
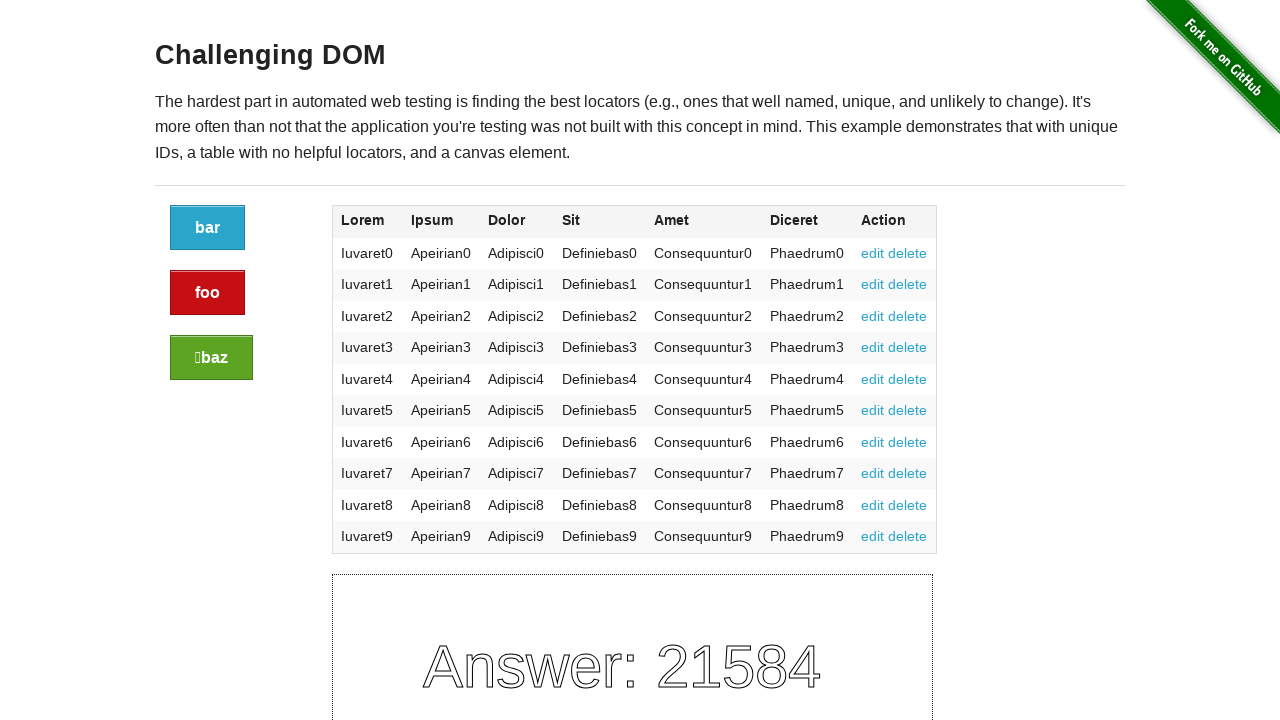

Verified second table header is 'Ipsum'
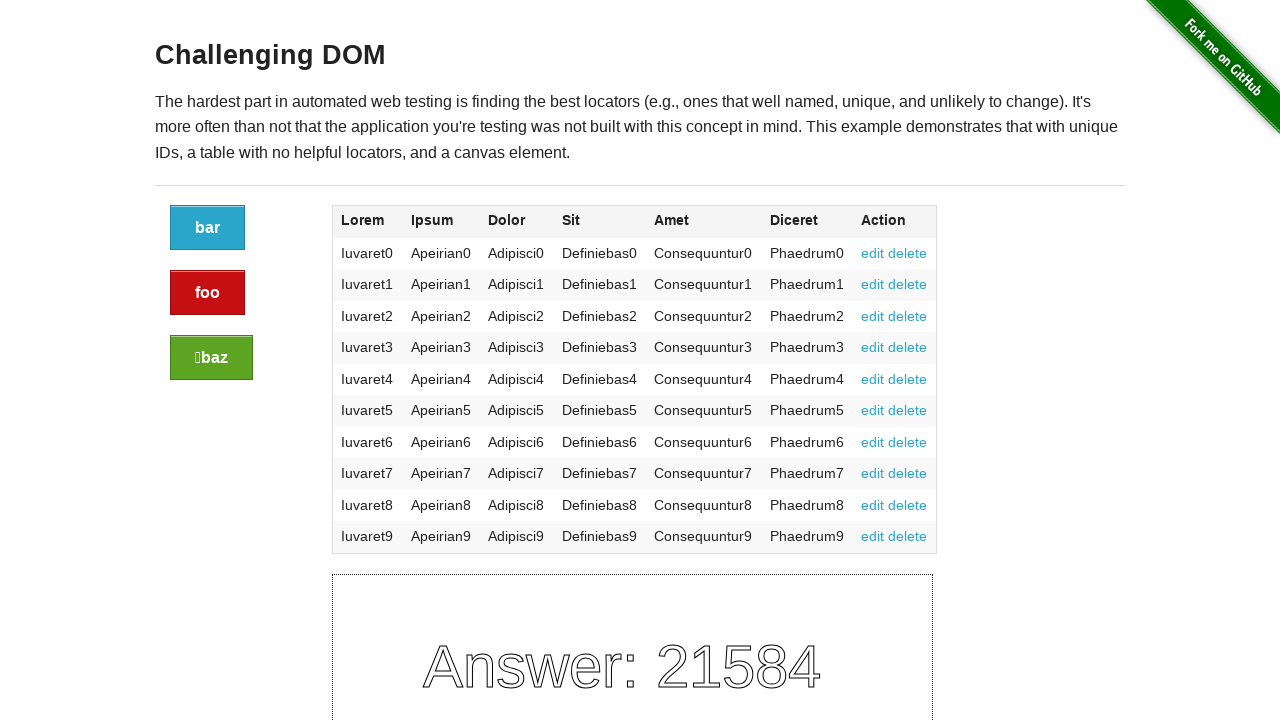

Verified third table header is 'Dolor'
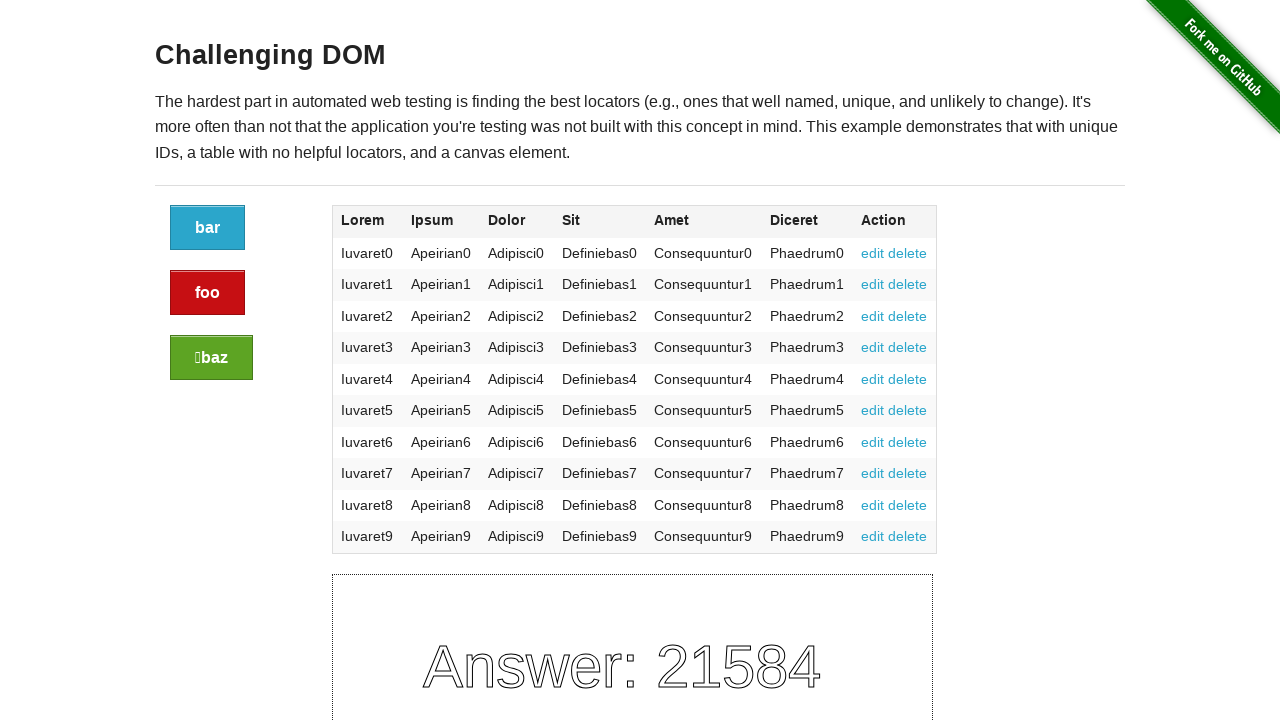

Verified fourth table header is 'Sit'
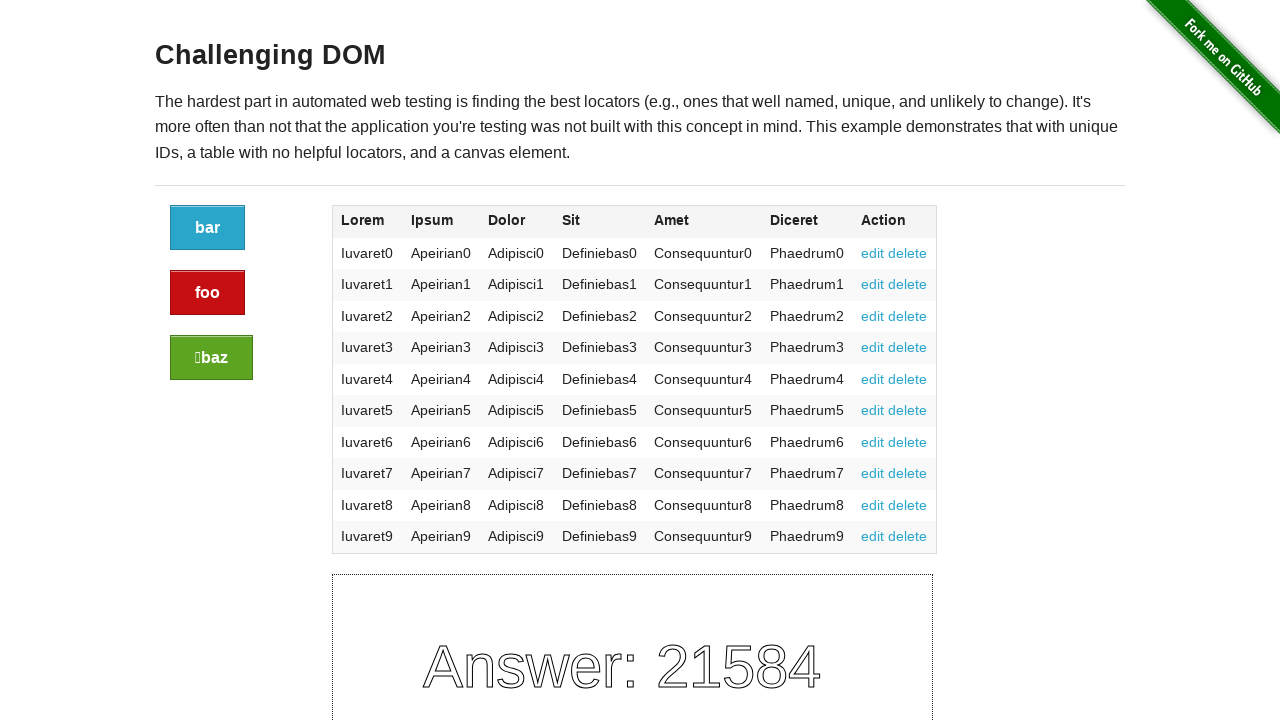

Verified fifth table header is 'Amet'
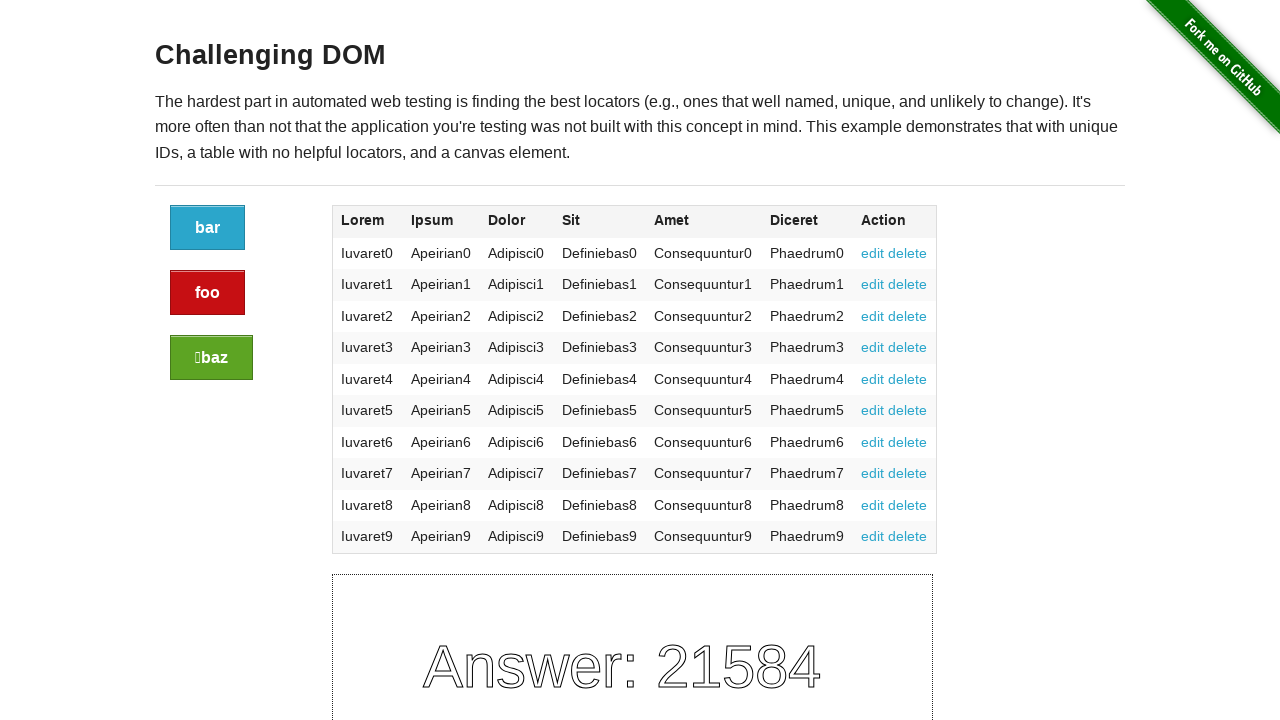

Verified sixth table header is 'Diceret'
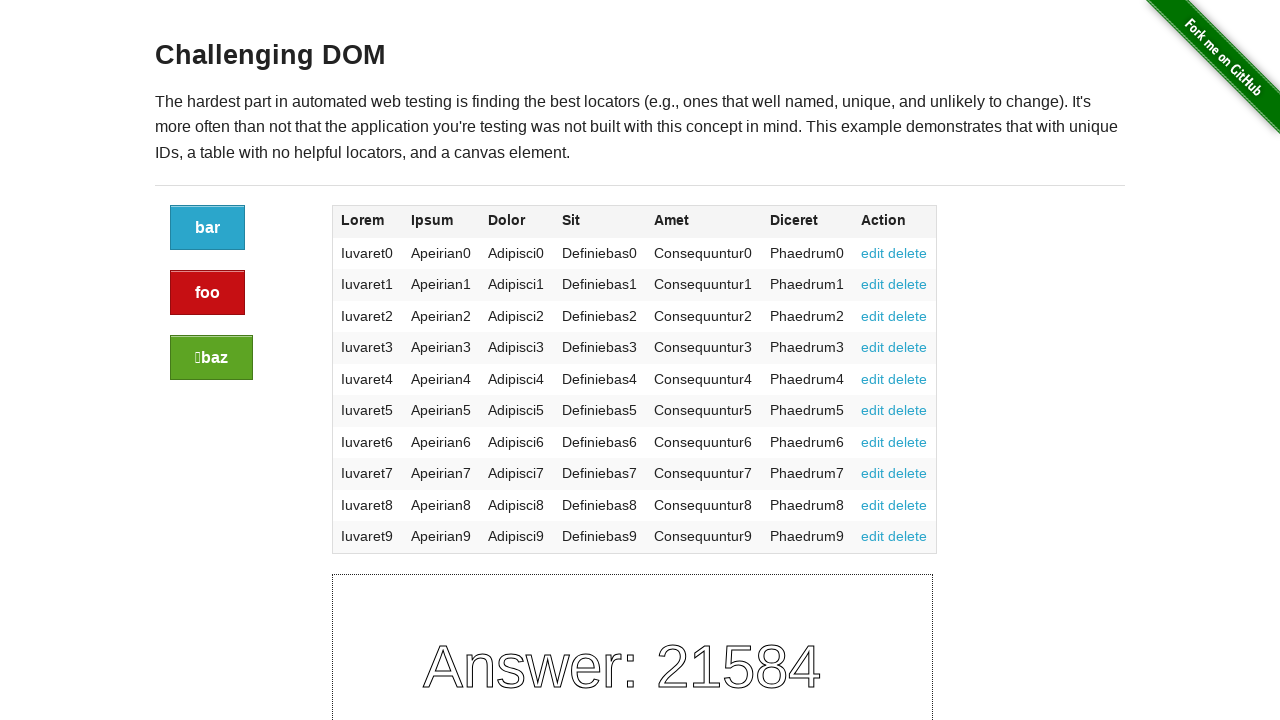

Verified seventh table header is 'Action'
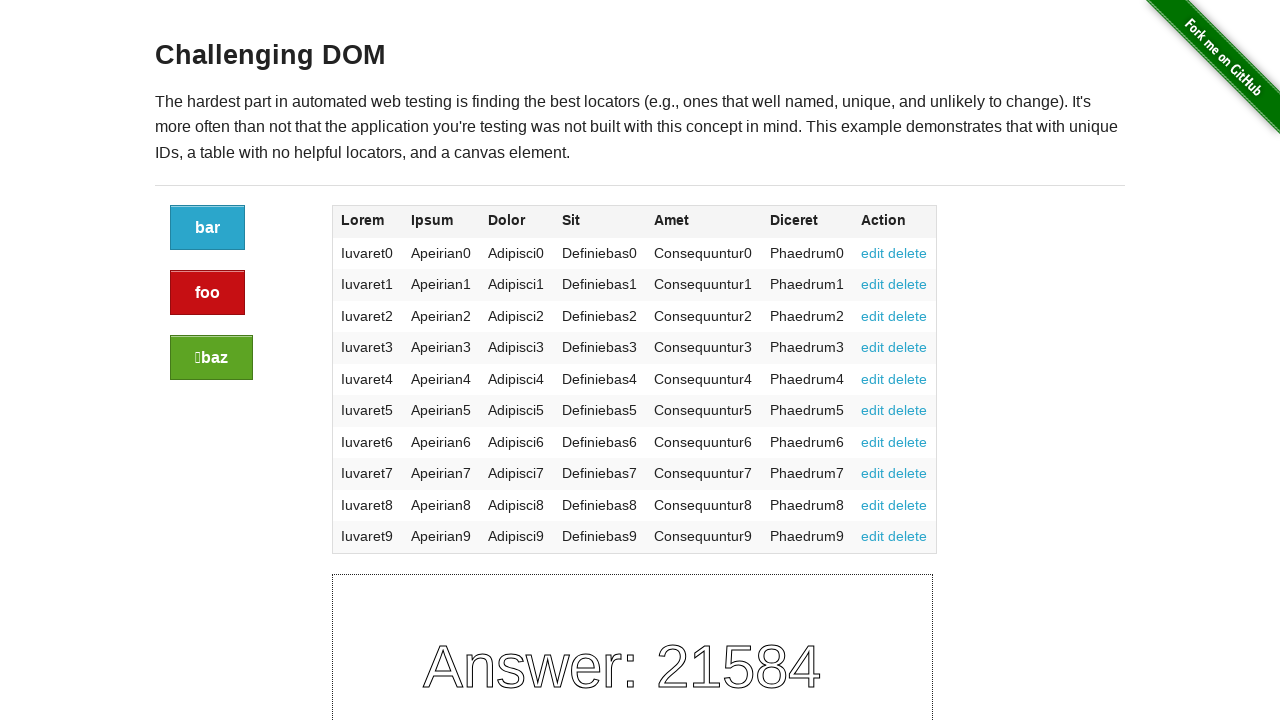

Located button 1 (primary button)
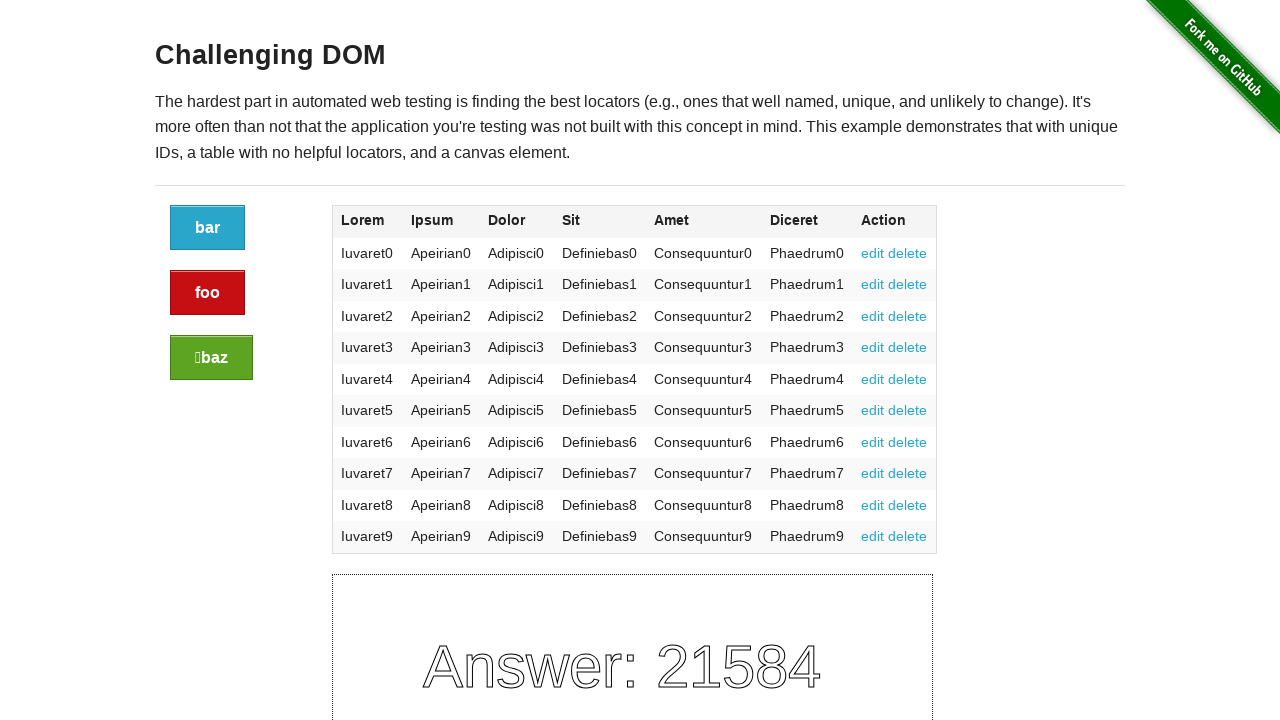

Retrieved button 1 ID: bd43bf40-f6c3-013e-d465-5265e4b4a93d
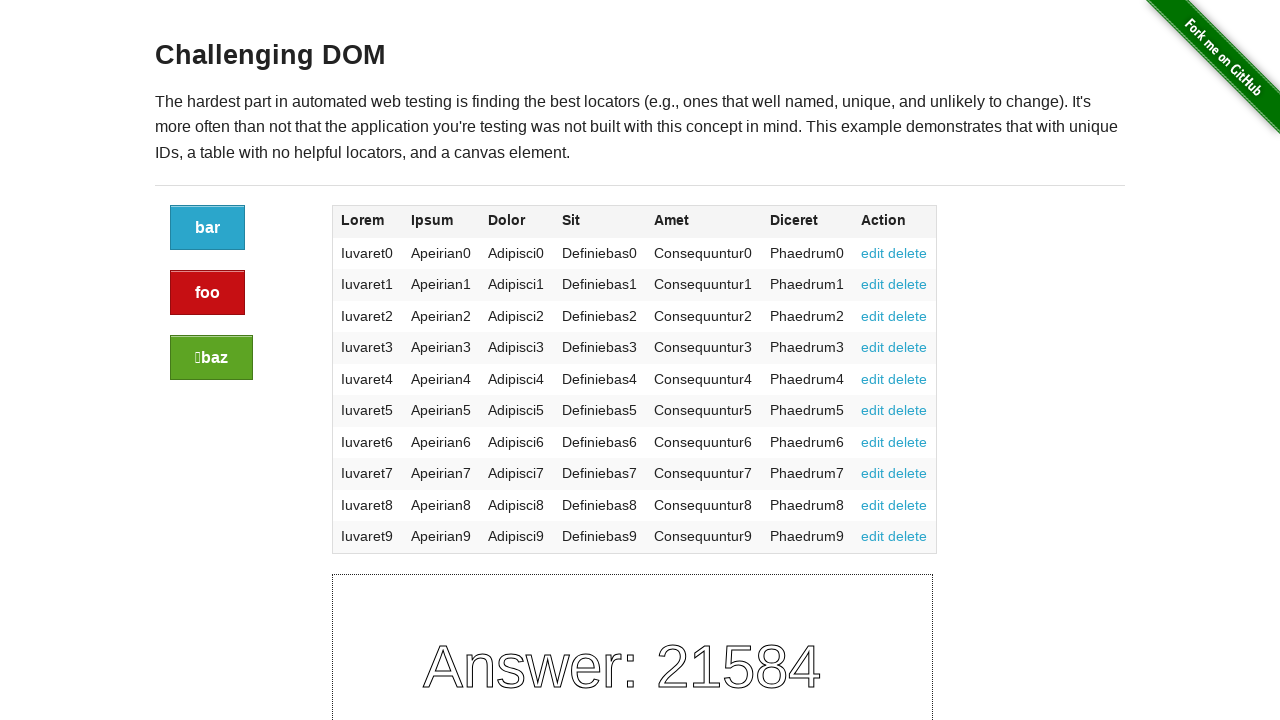

Clicked button 1 at (208, 228) on xpath=//div[@class="large-2 columns"]/a[@class="button"]
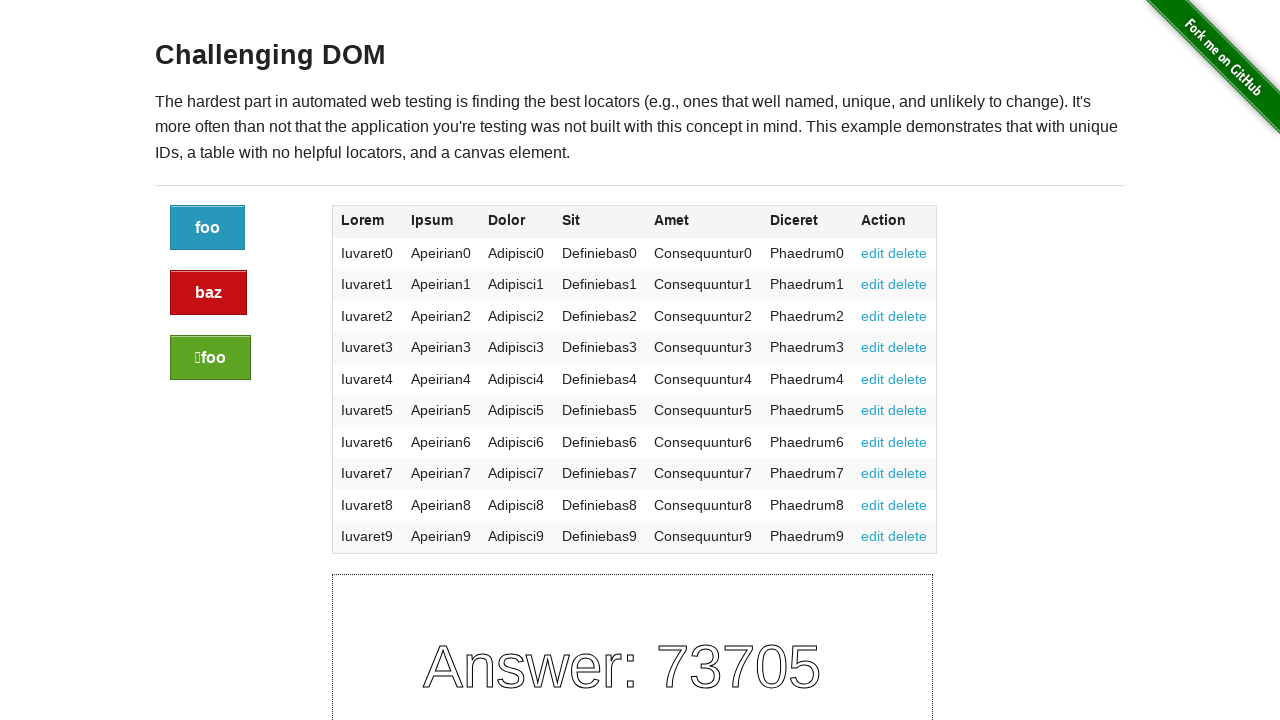

Re-located button 1 after click
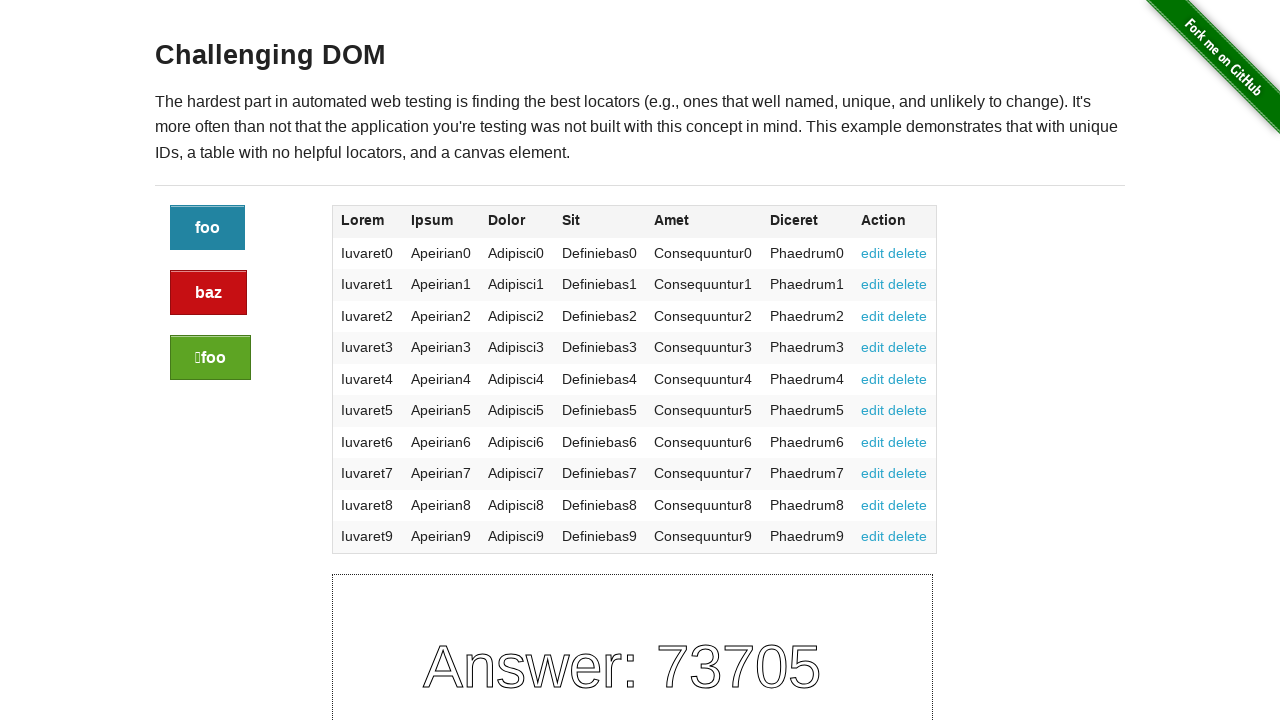

Verified button 1 ID changed after click
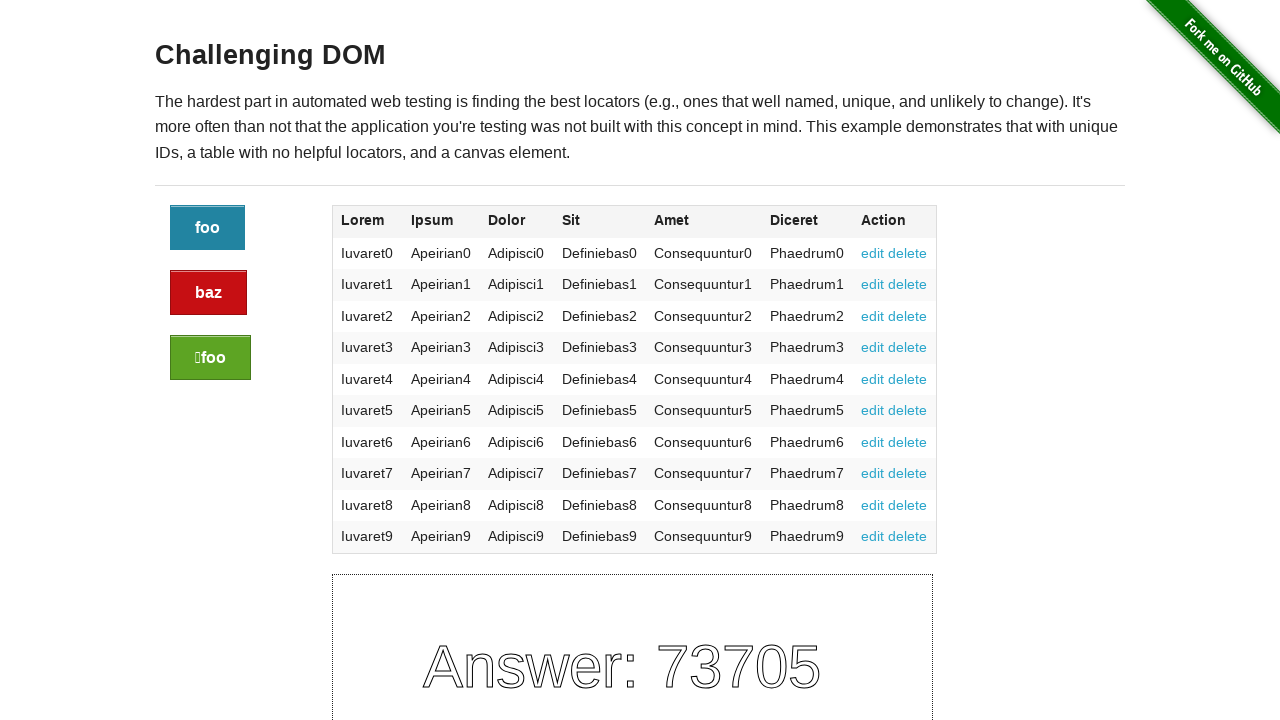

Located button 2 (alert button)
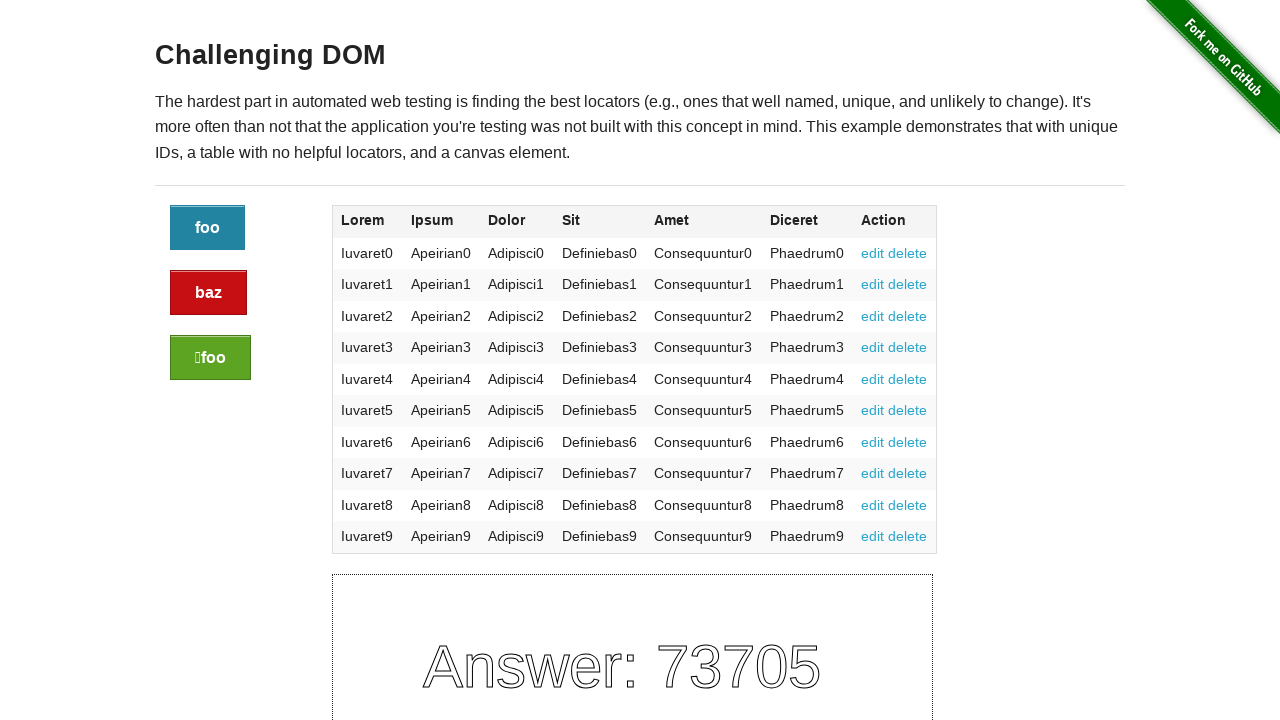

Retrieved button 2 ID: c00d3a60-f6c3-013e-d47a-5265e4b4a93d
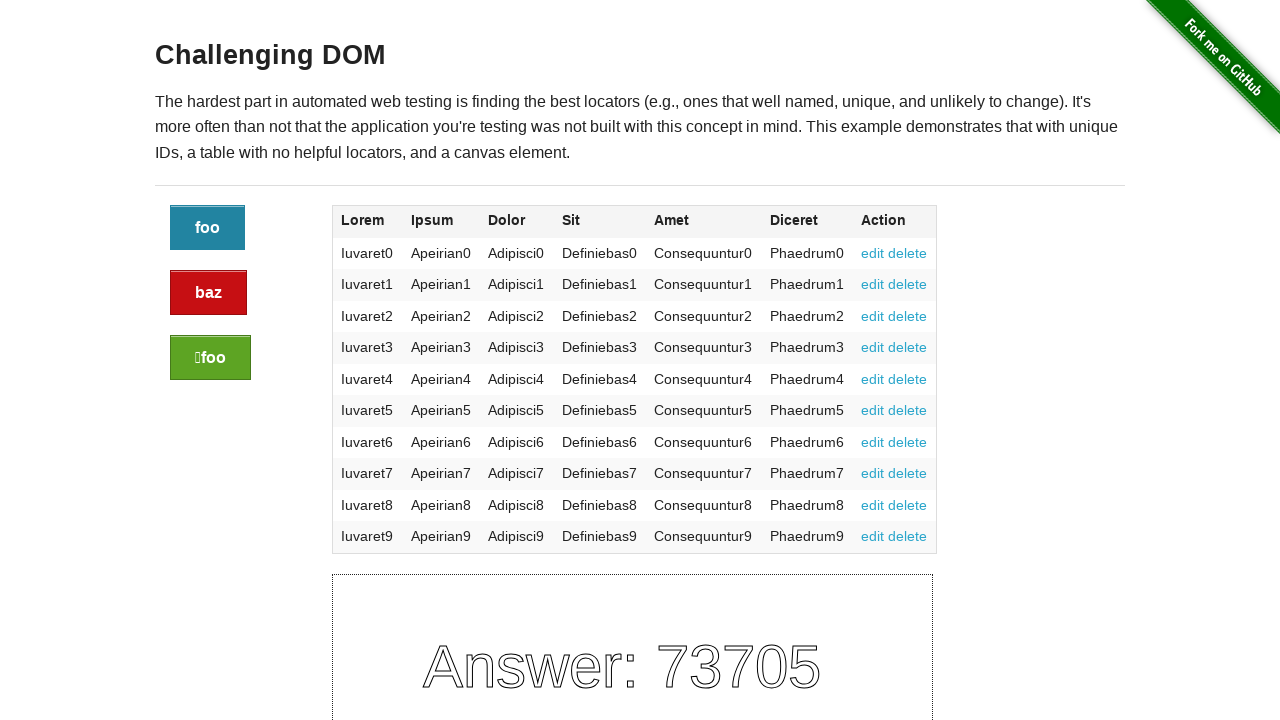

Clicked button 2 at (208, 293) on xpath=//div[@class="large-2 columns"]/a[@class="button alert"]
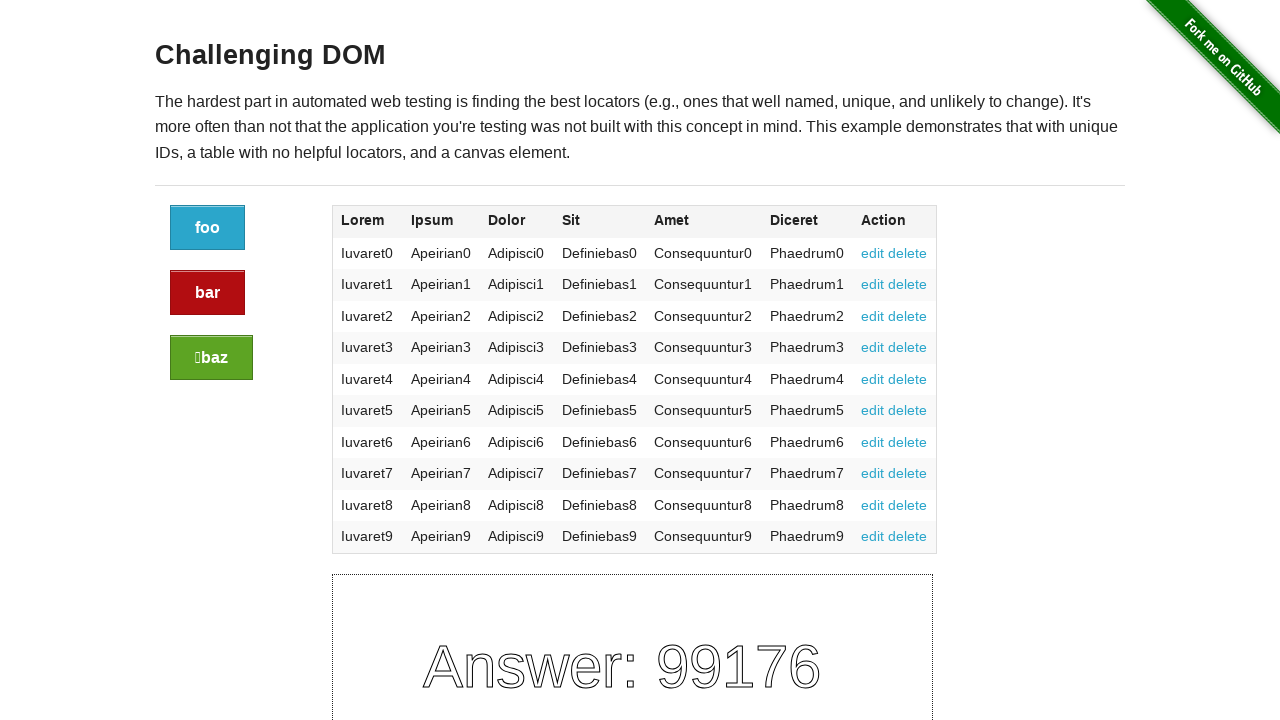

Re-located button 2 after click
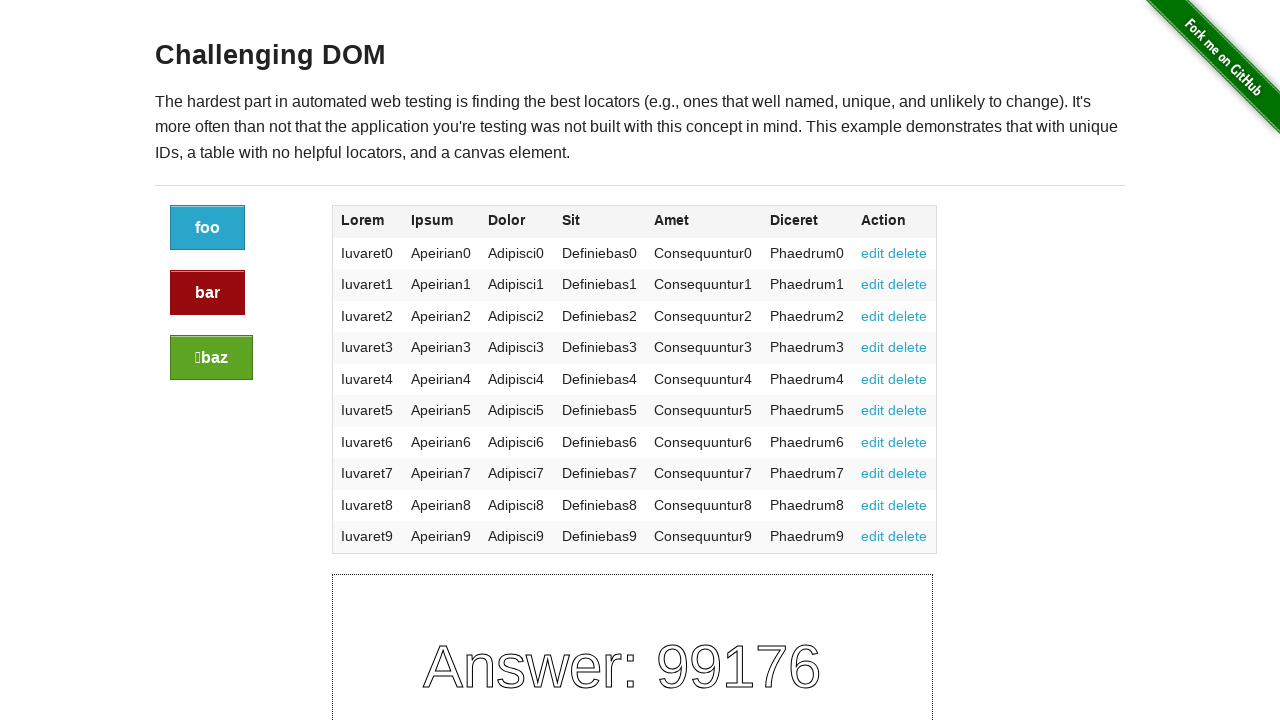

Verified button 2 ID changed after click
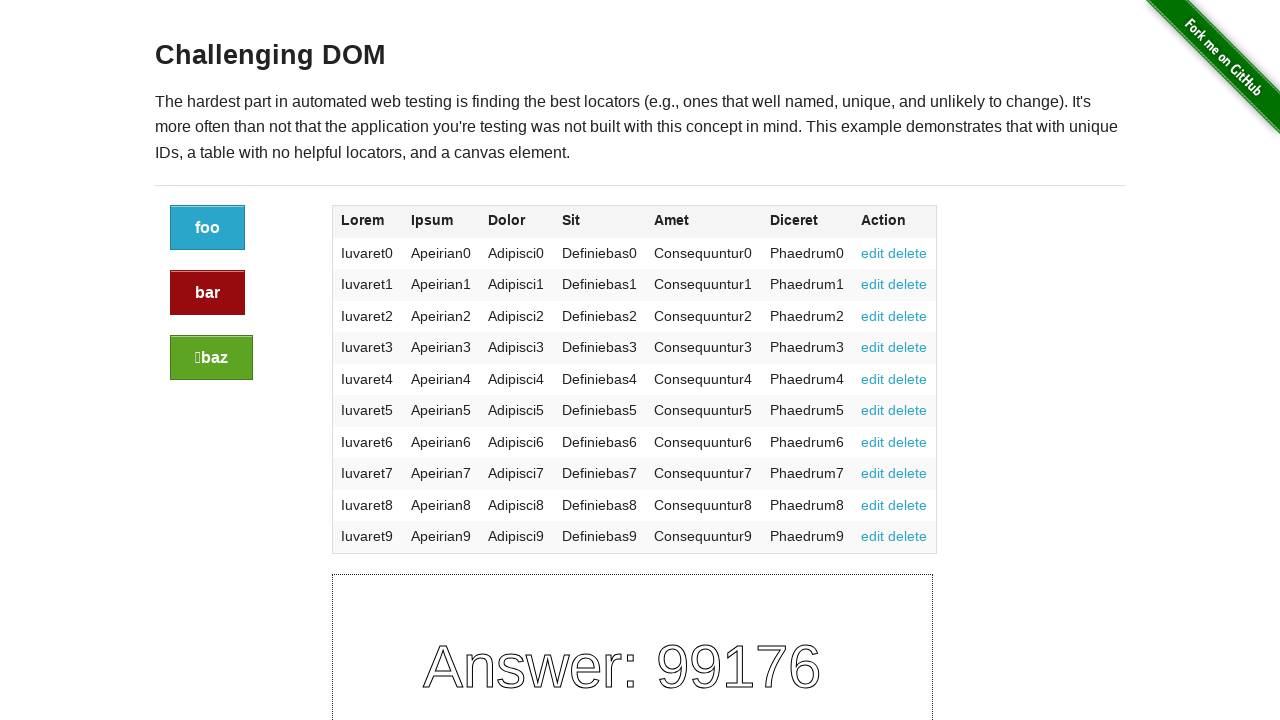

Located button 3 (success button)
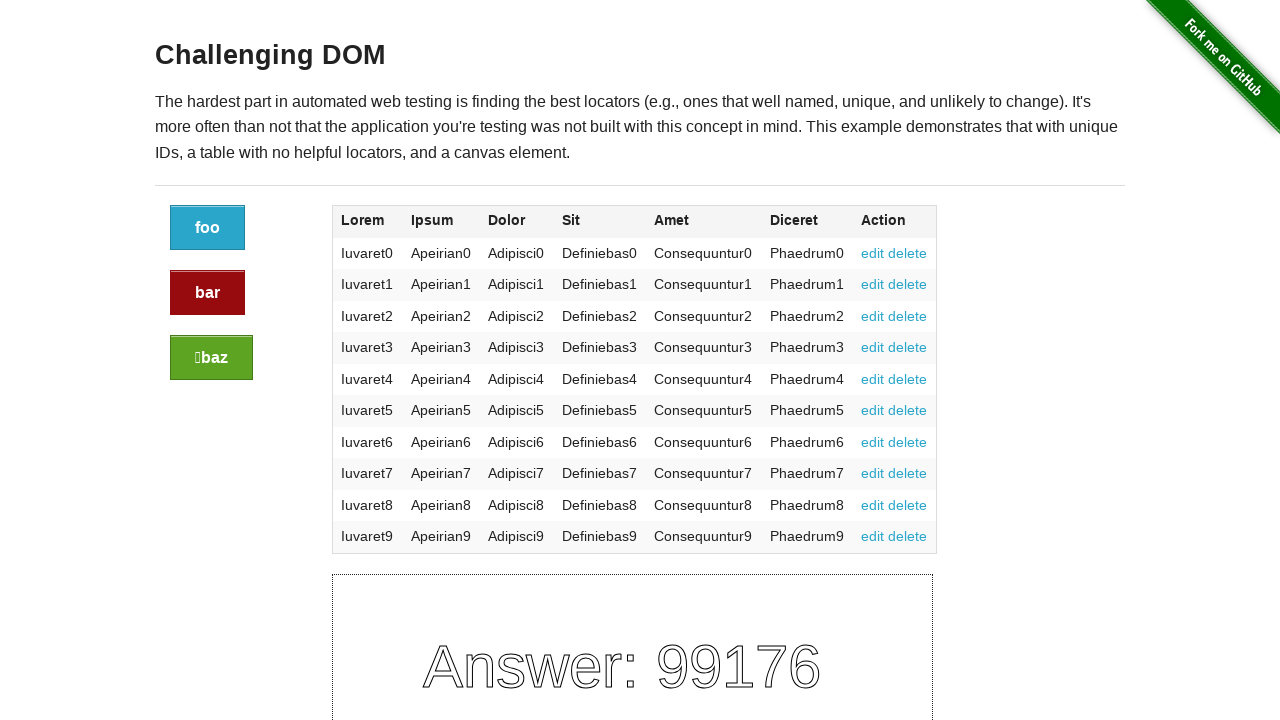

Retrieved button 3 ID: c0c1d240-f6c3-013e-d48f-5265e4b4a93d
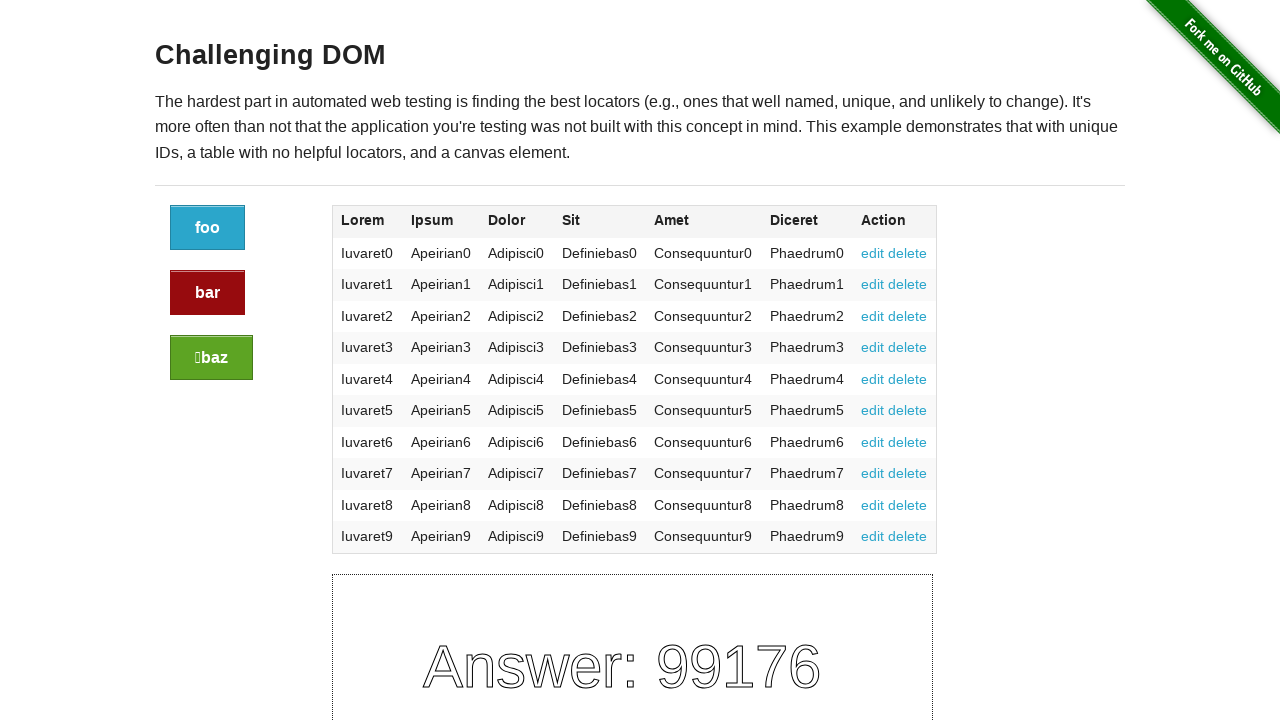

Clicked button 3 at (212, 358) on xpath=//div[@class="large-2 columns"]/a[@class="button success"]
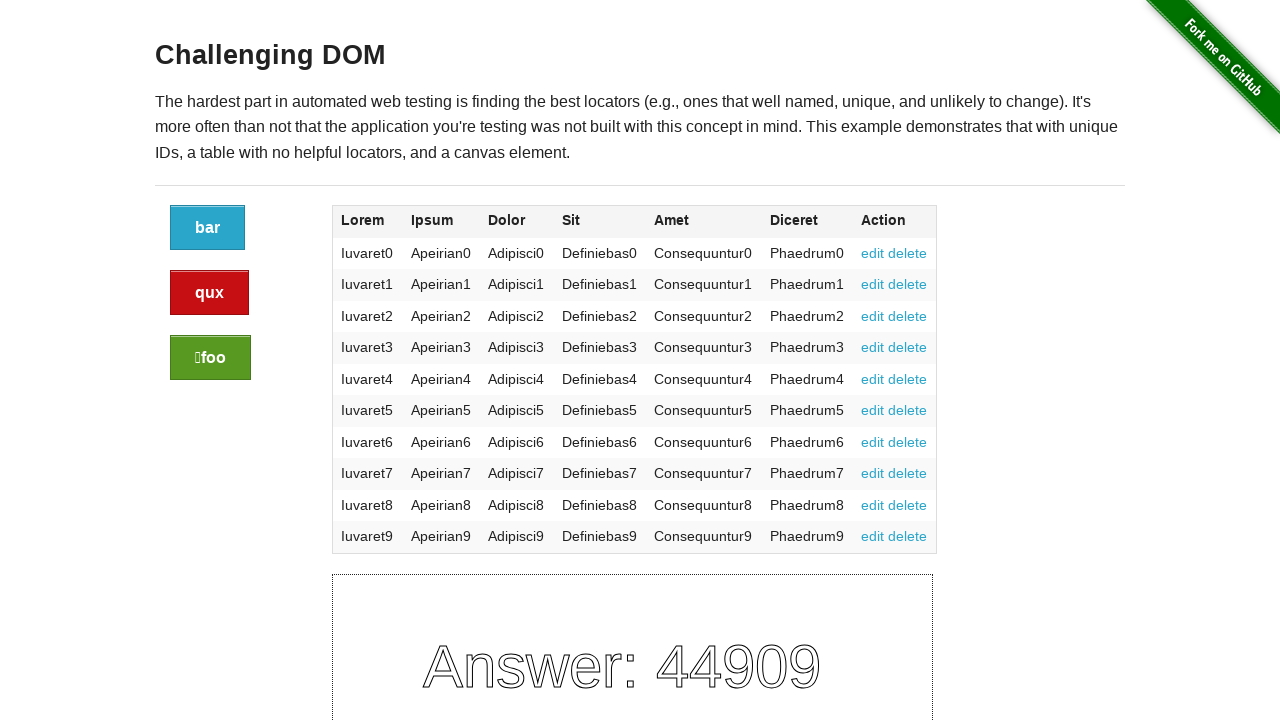

Re-located button 3 after click
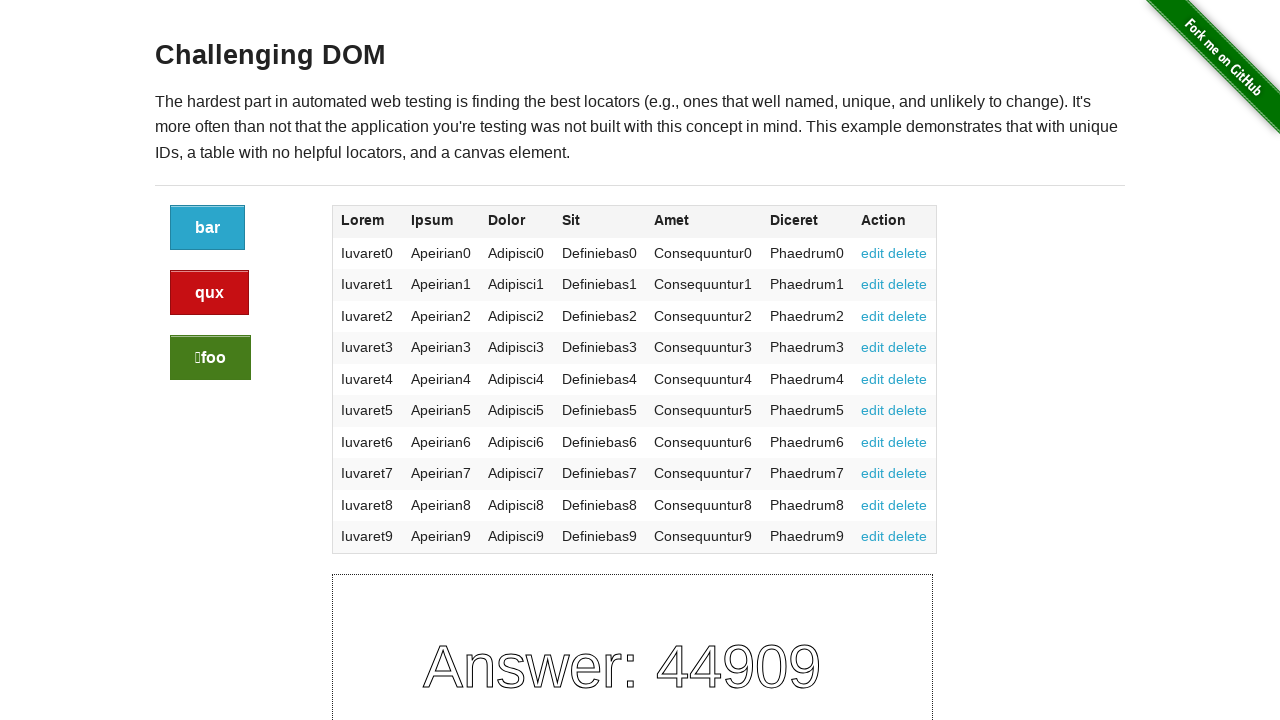

Verified button 3 ID changed after click
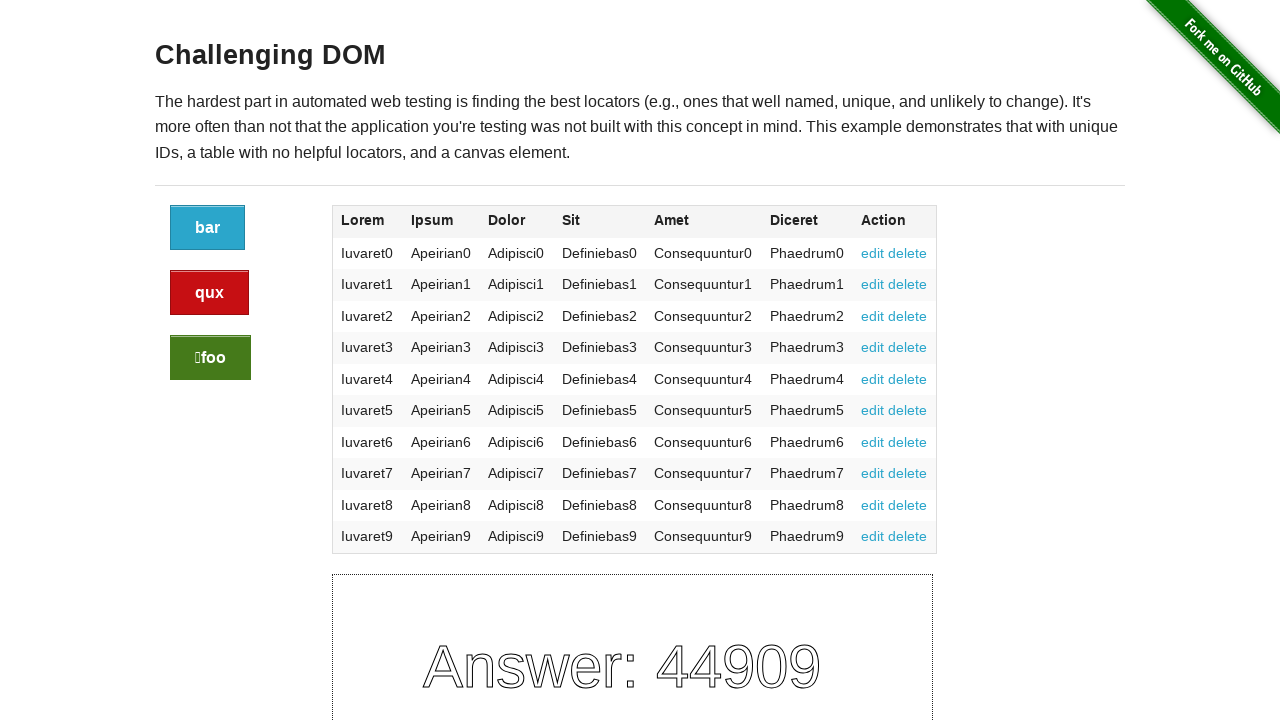

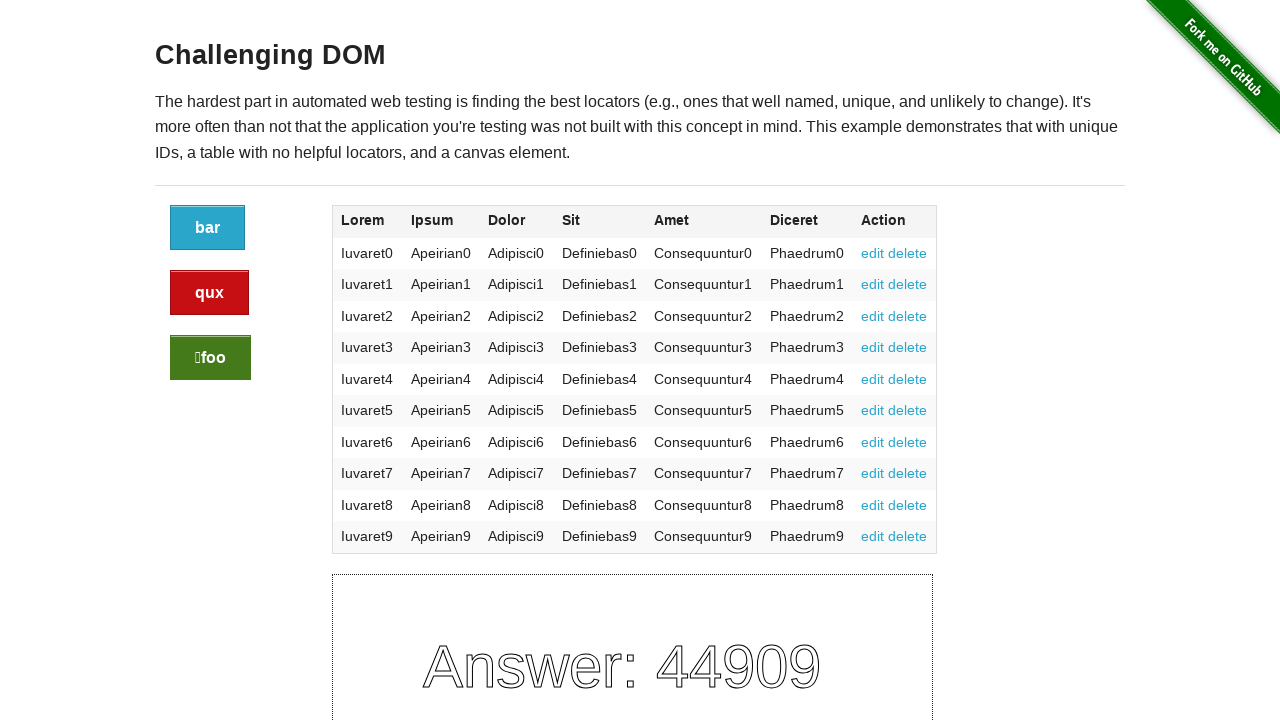